Tests tooltip functionality by hovering over an age input field and verifying the tooltip content appears

Starting URL: https://automationfc.github.io/jquery-tooltip/

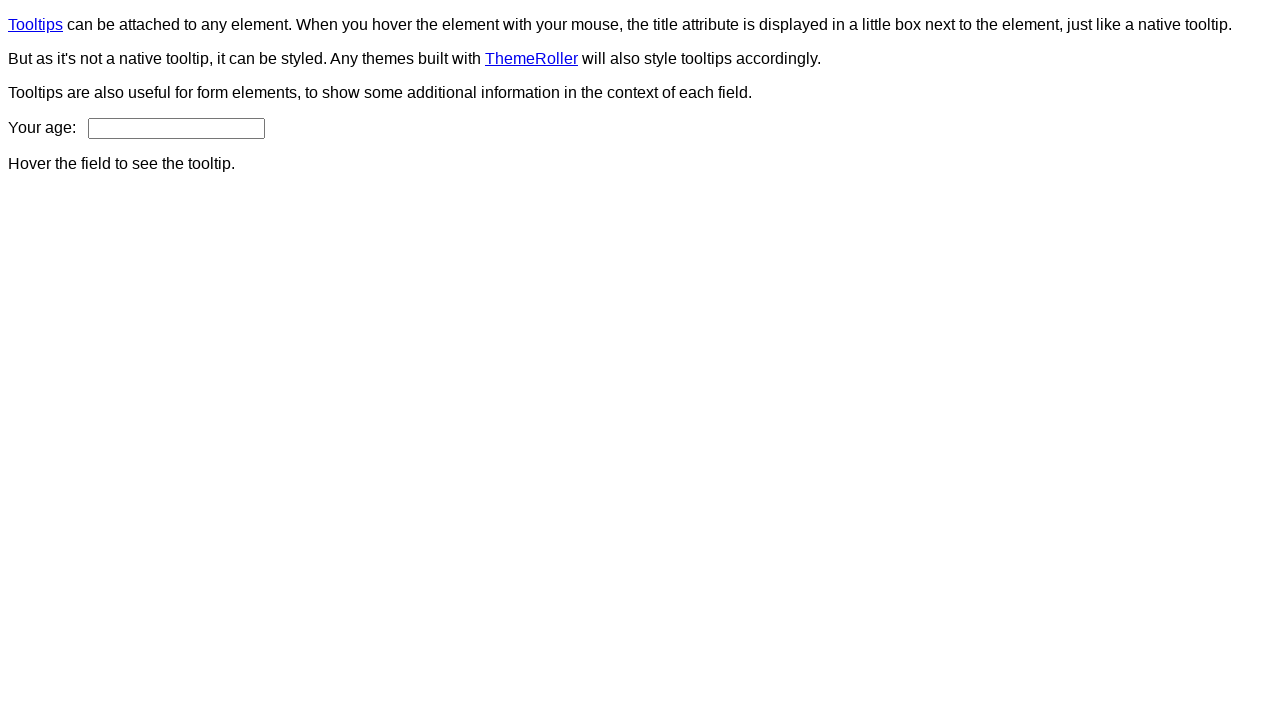

Hovered over age input field to trigger tooltip at (176, 128) on input#age
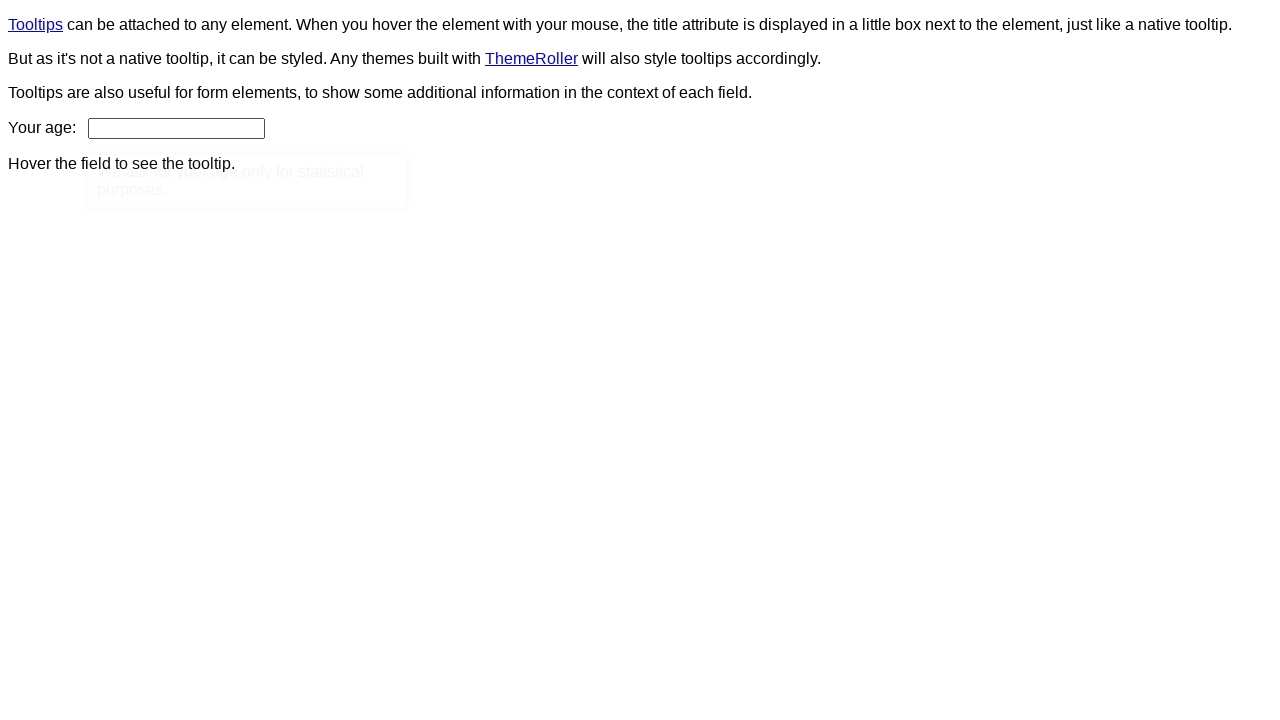

Tooltip appeared and is now visible
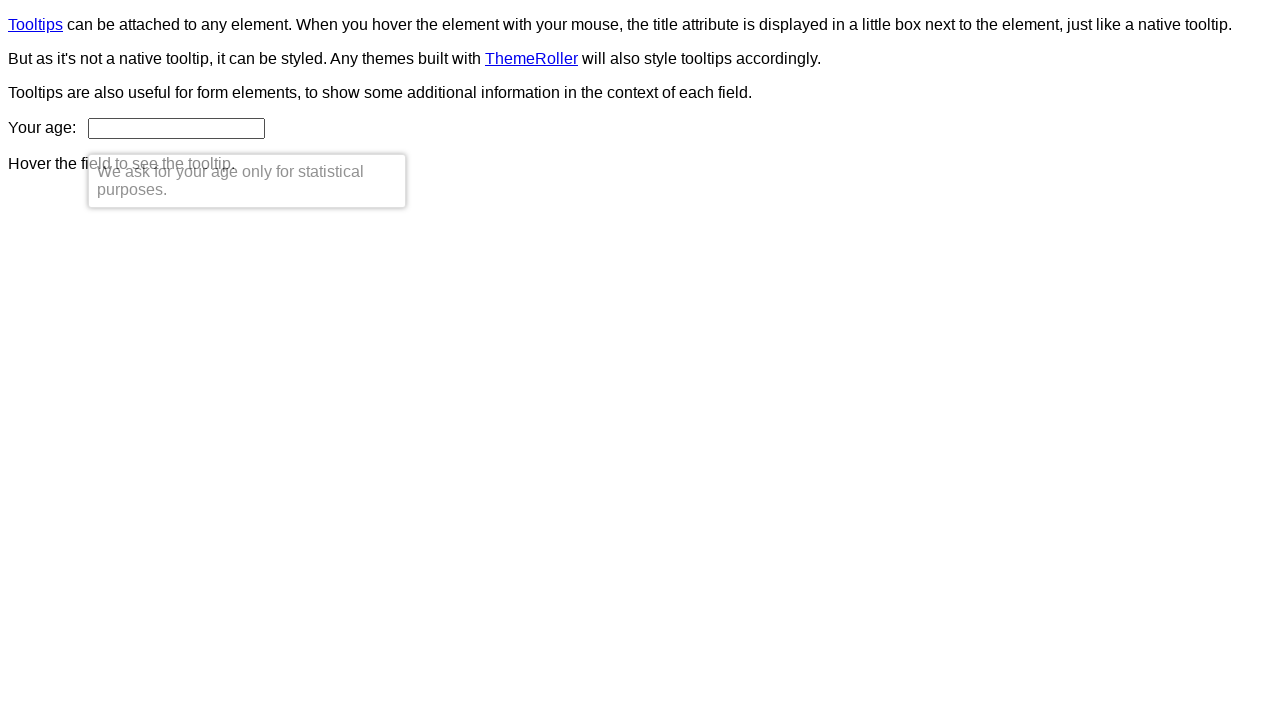

Verified tooltip text content matches expected message: 'We ask for your age only for statistical purposes.'
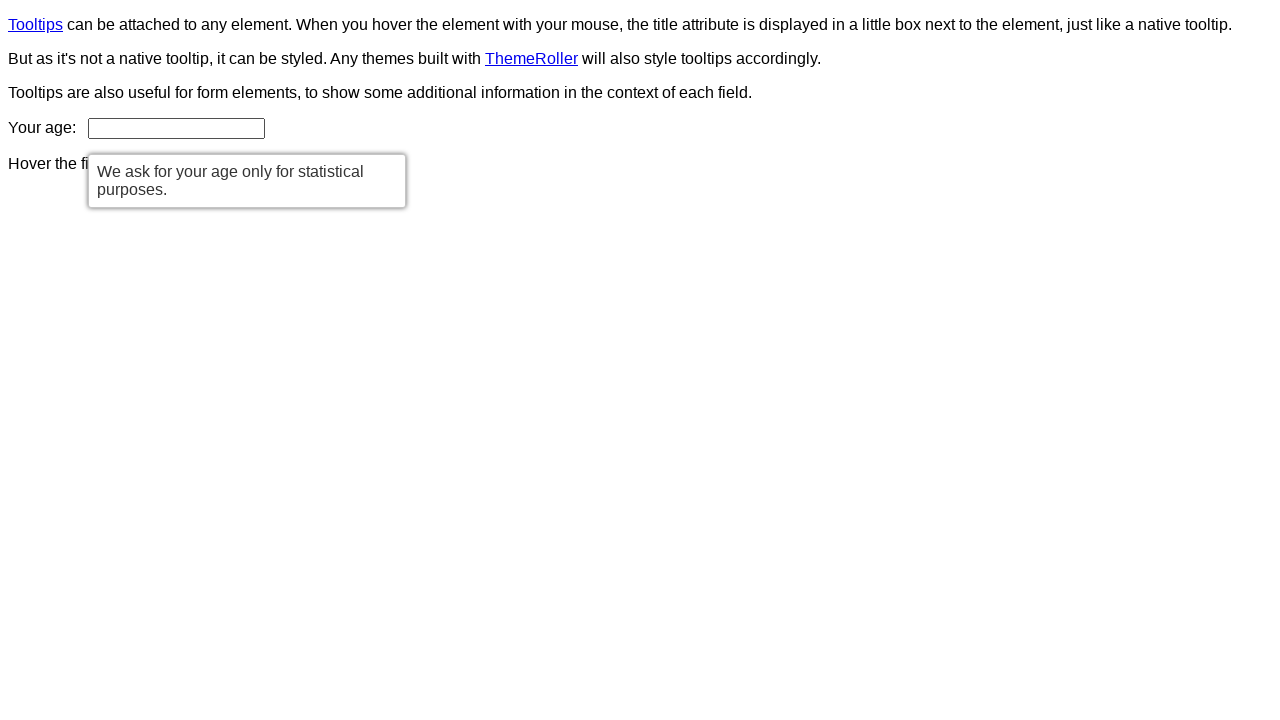

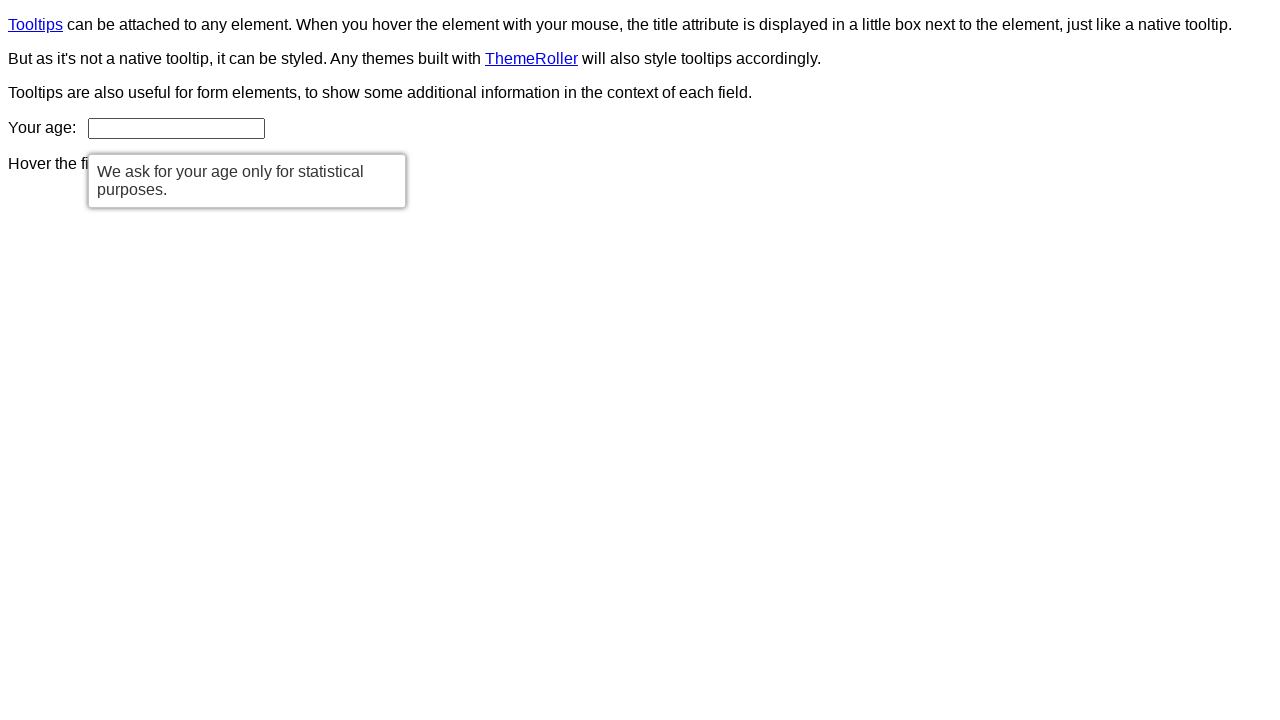